Navigates to OrangeHRM free trial page and clicks on the "Privacy Policy" link using text-based selector

Starting URL: https://www.orangehrm.com/en/30-day-free-trial

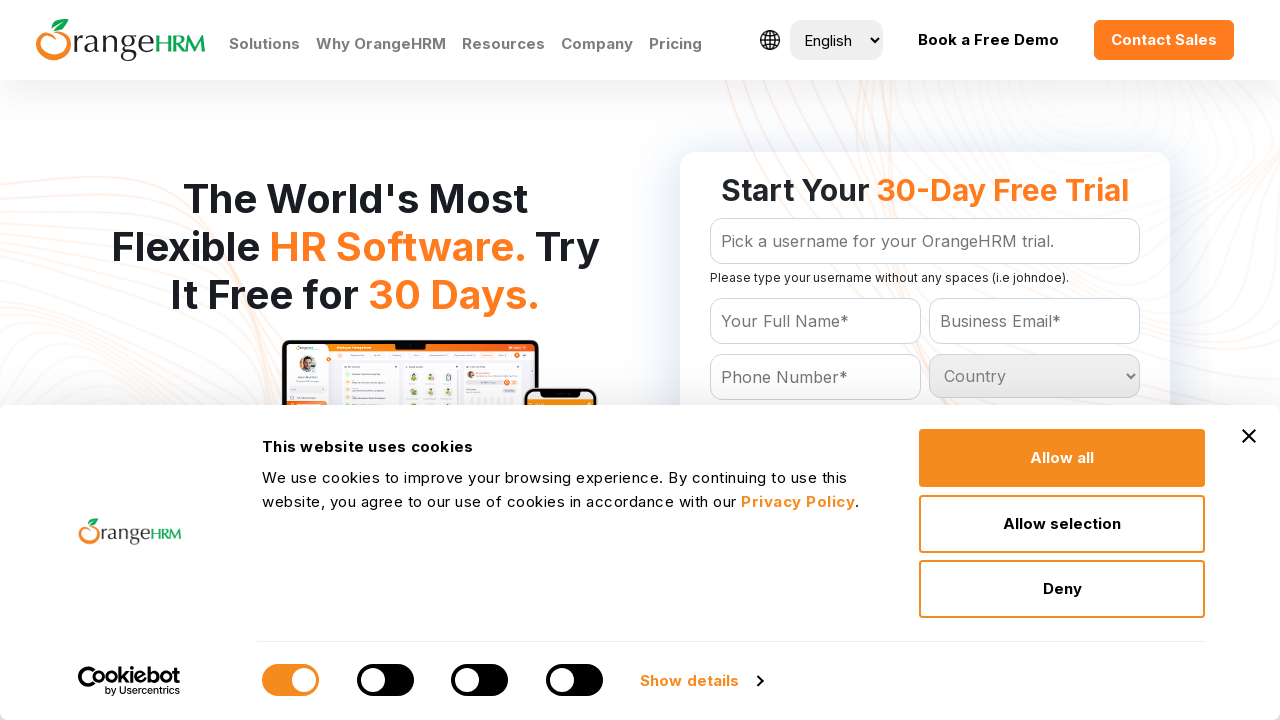

Waited for Privacy Policy link to be available on OrangeHRM free trial page
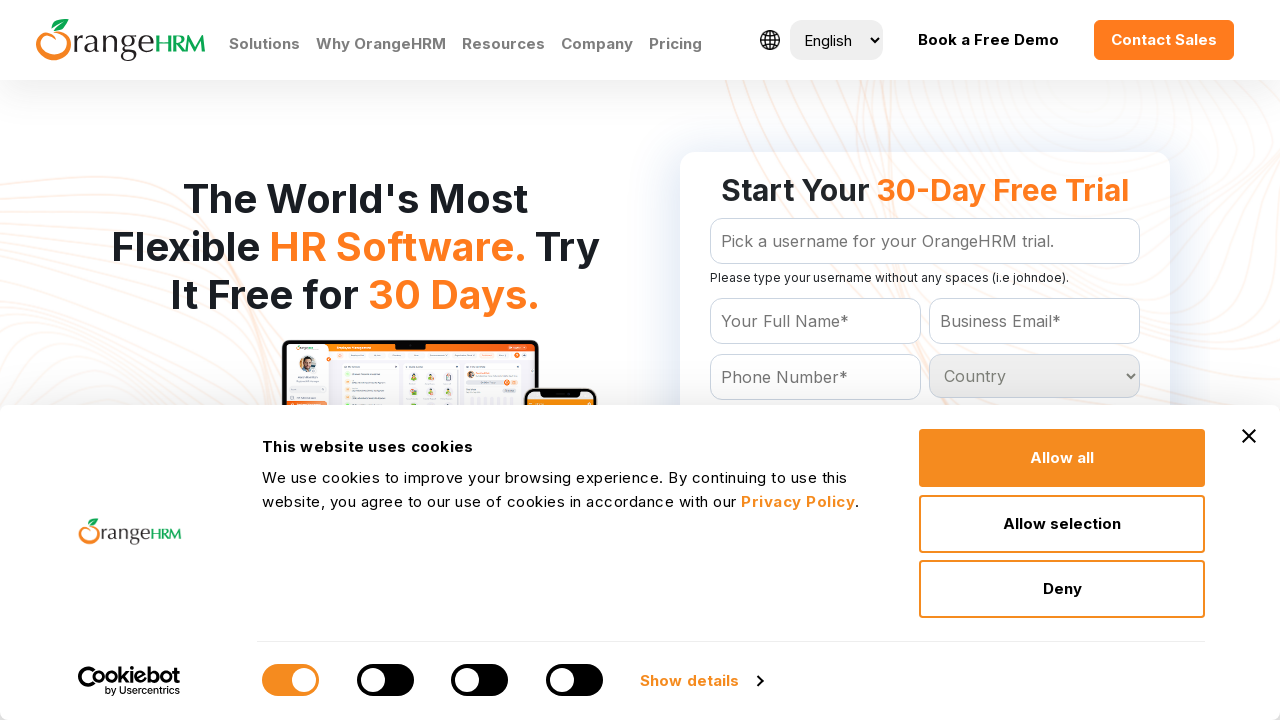

Clicked on the Privacy Policy link using text-based selector at (798, 502) on text=Privacy Policy >> nth=0
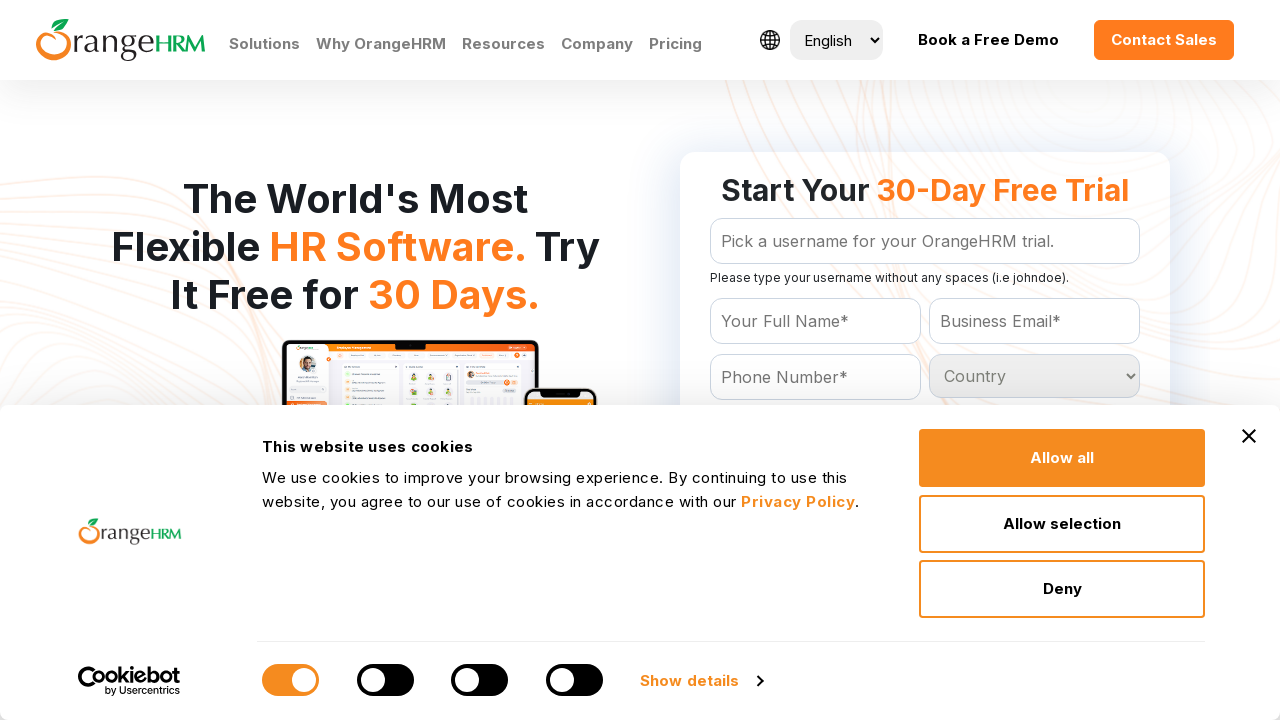

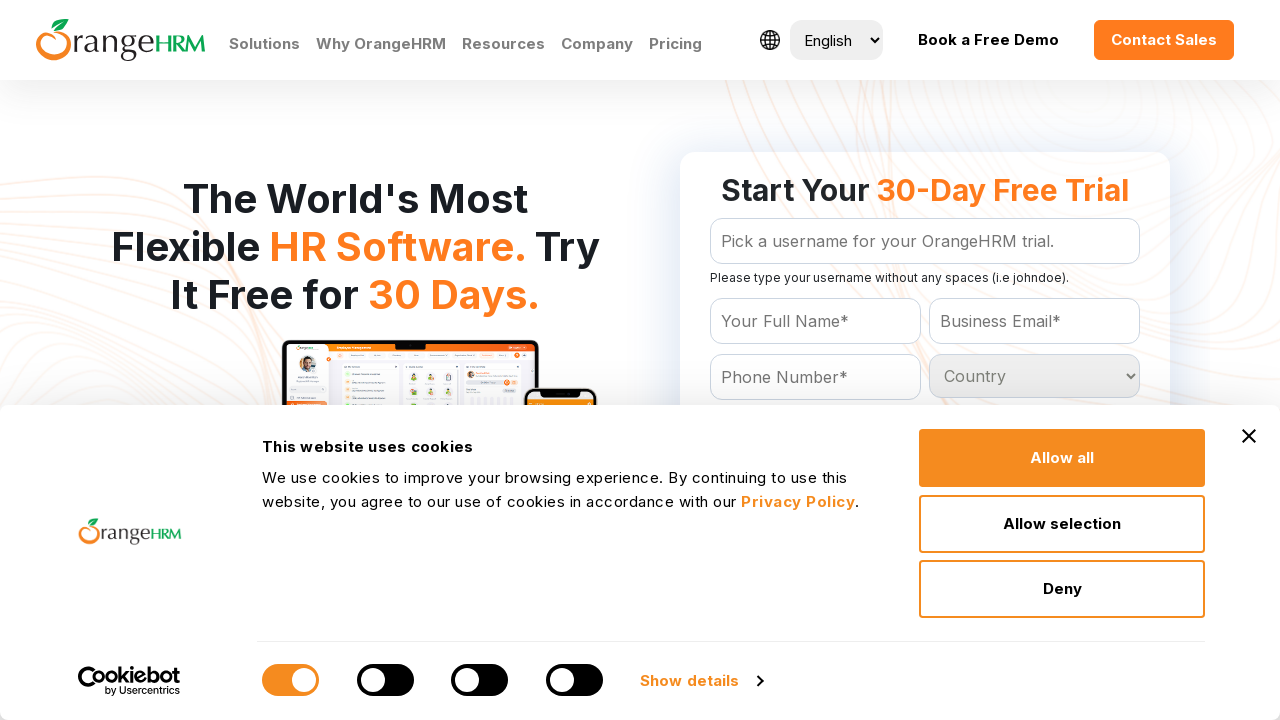